Navigates to Playwright website and clicks the "Get started" link to access the installation documentation

Starting URL: https://playwright.dev

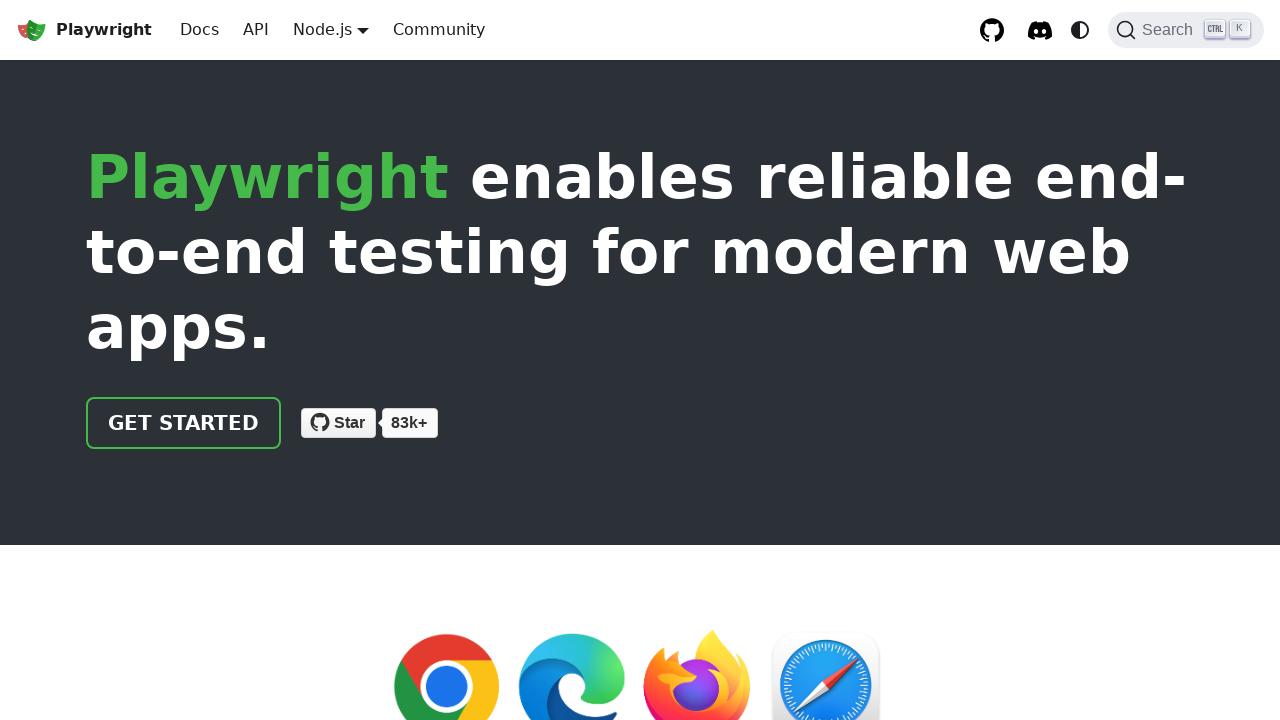

Navigated to Playwright website
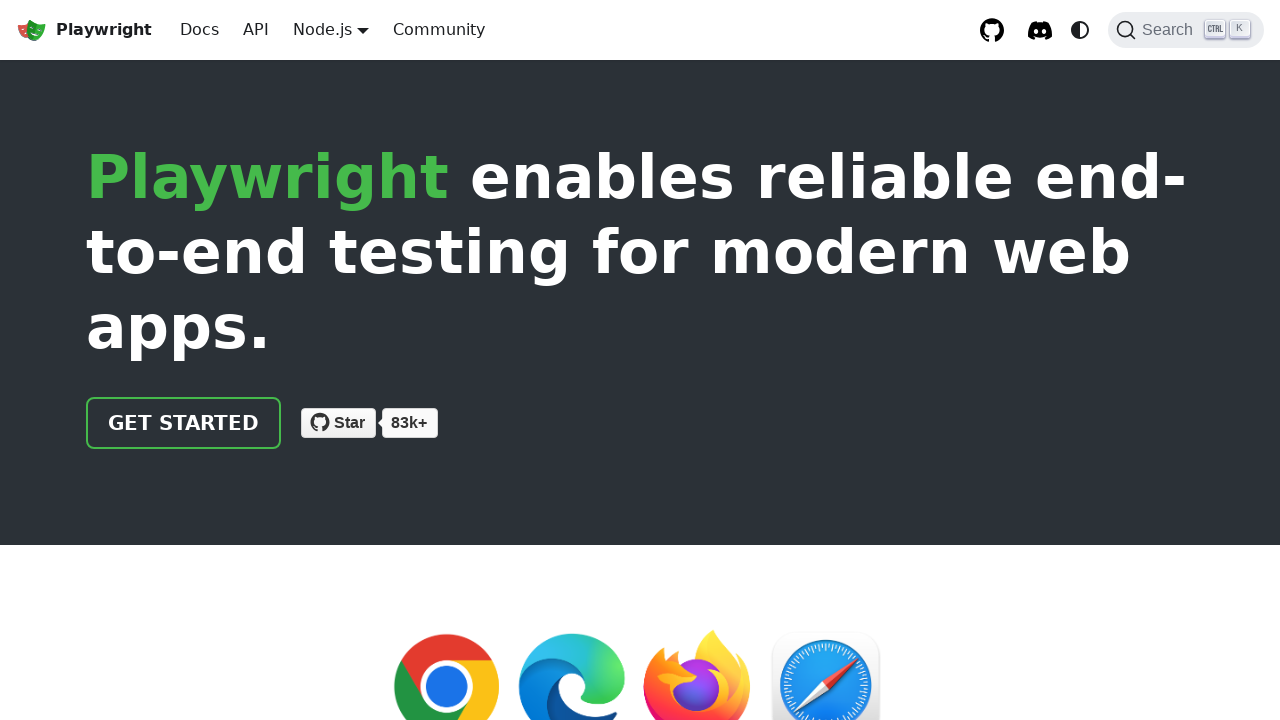

Clicked the 'Get started' link at (184, 423) on internal:role=link[name="Get started"i]
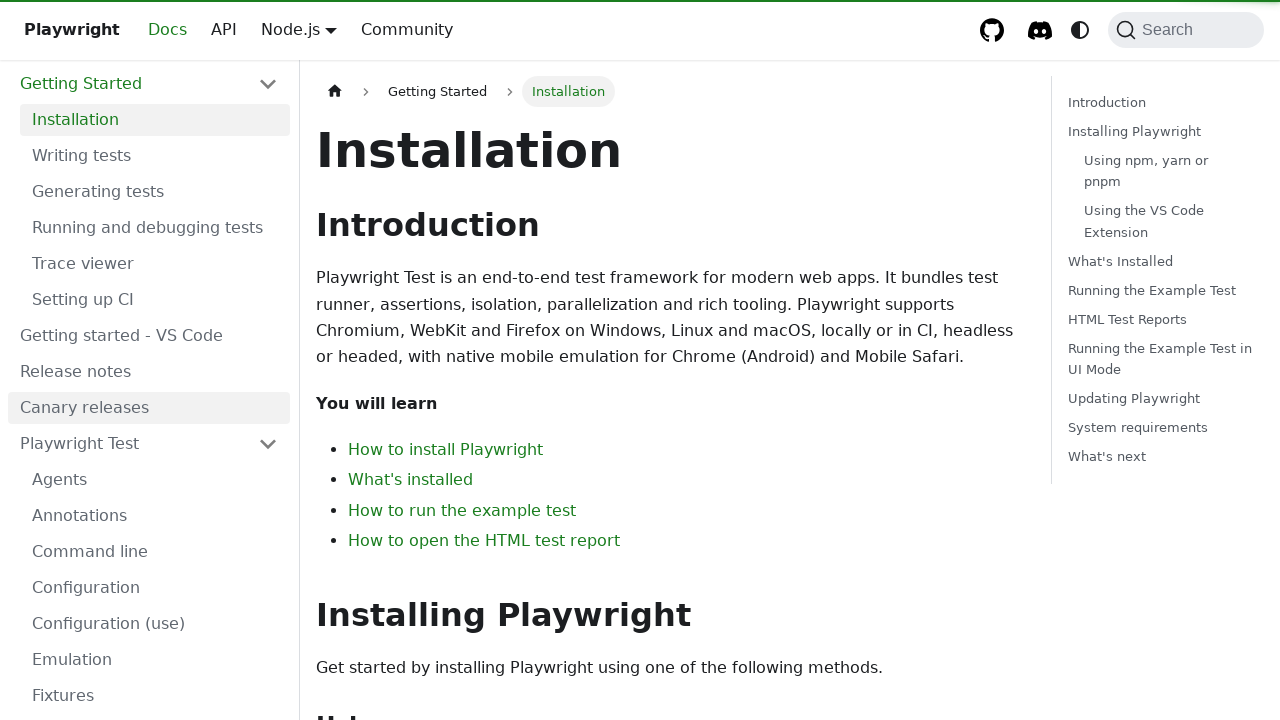

Installation heading became visible
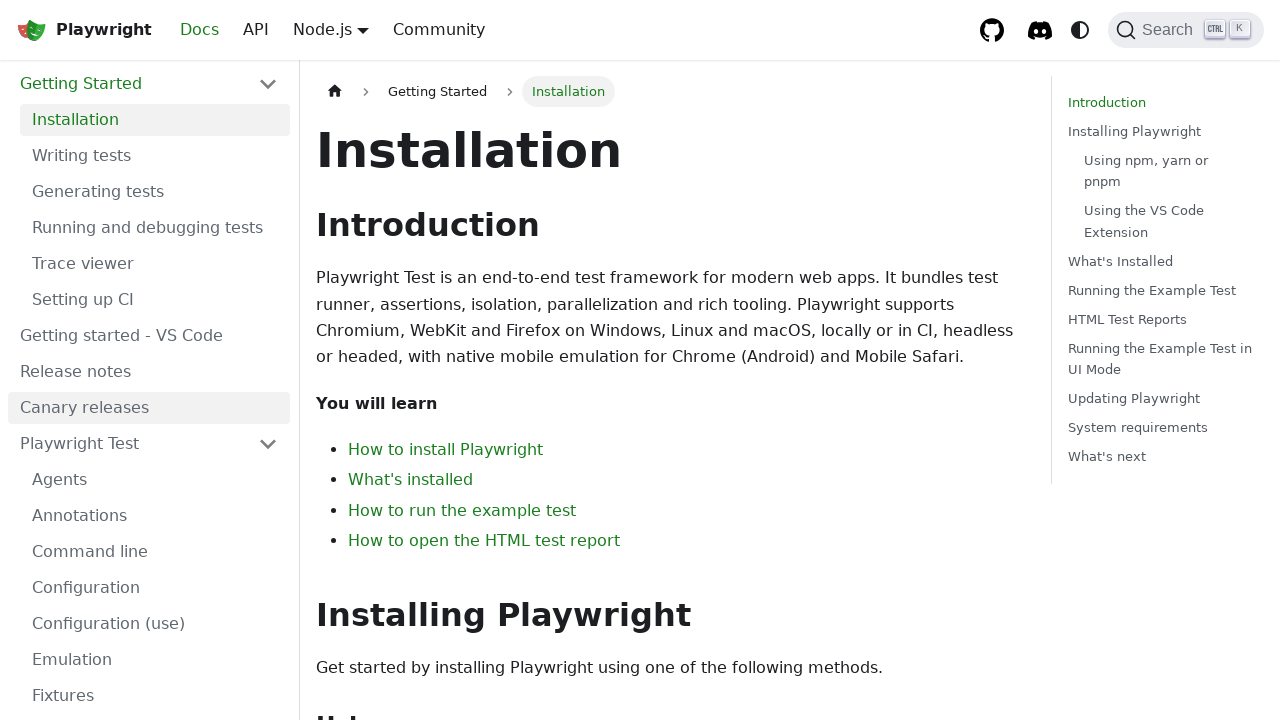

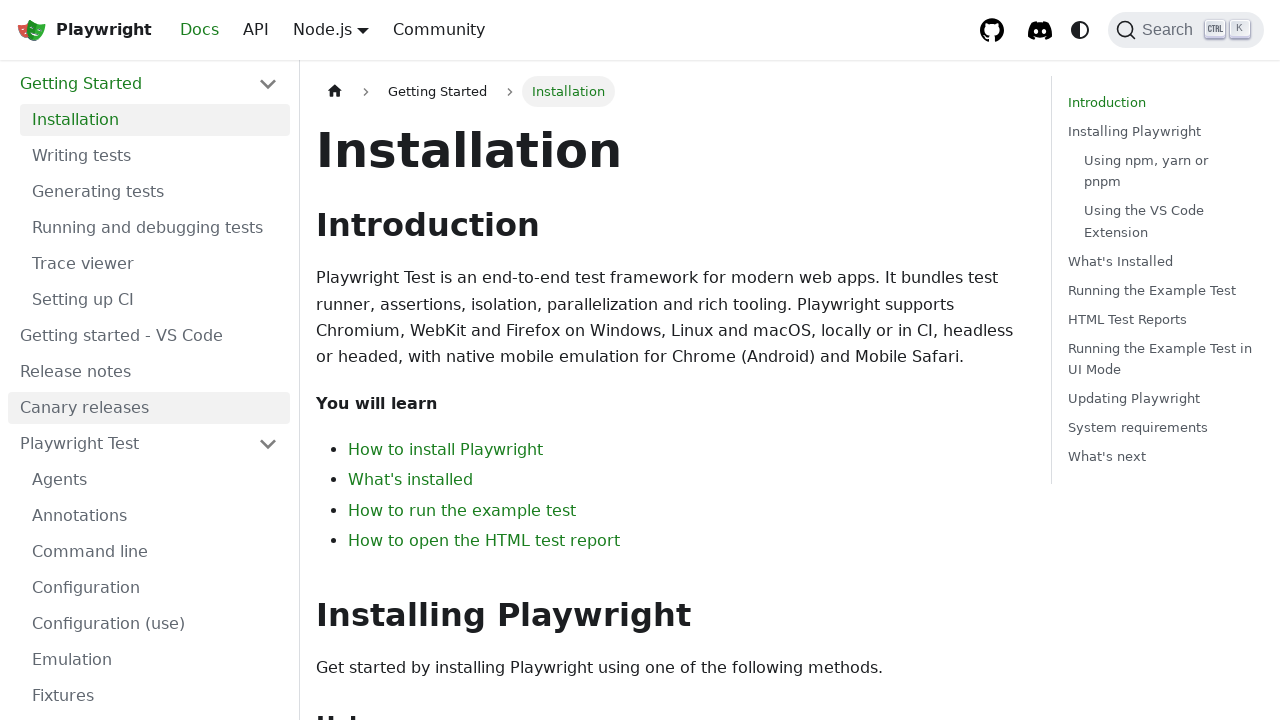